Navigates to itlearn360.com and verifies that the page contains links (anchor elements)

Starting URL: https://www.itlearn360.com/

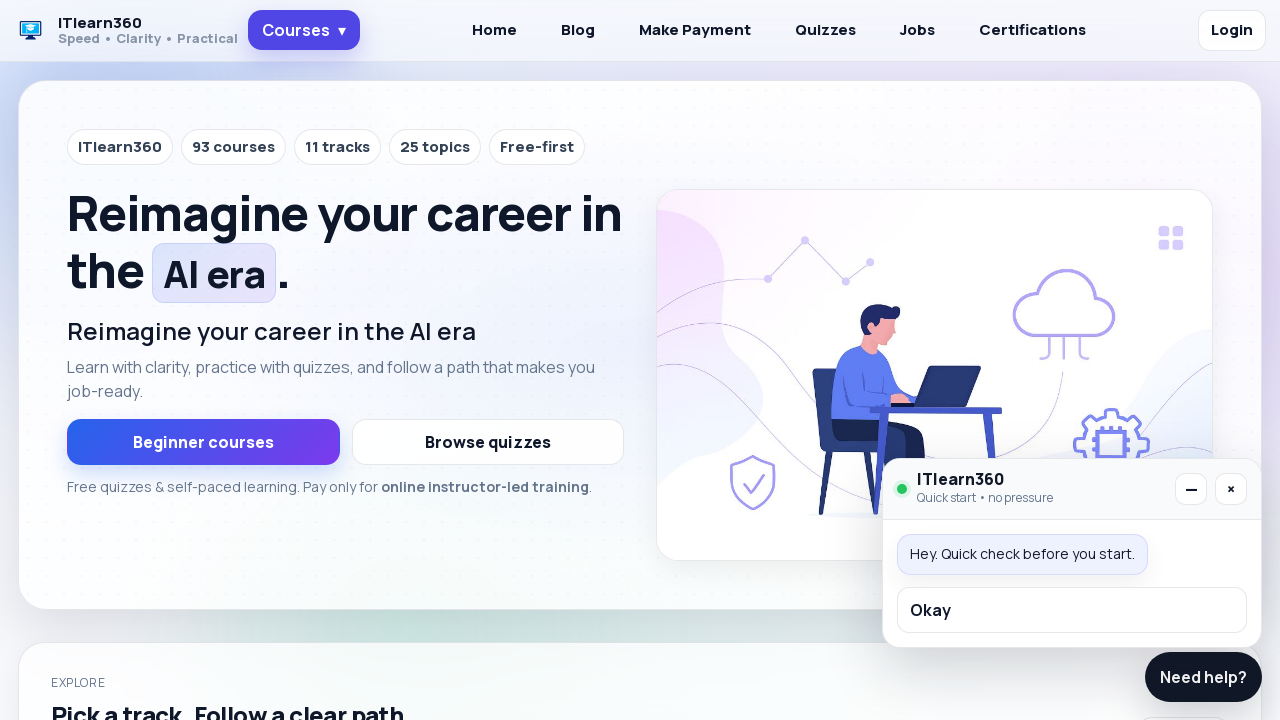

Waited for anchor elements to load on the page
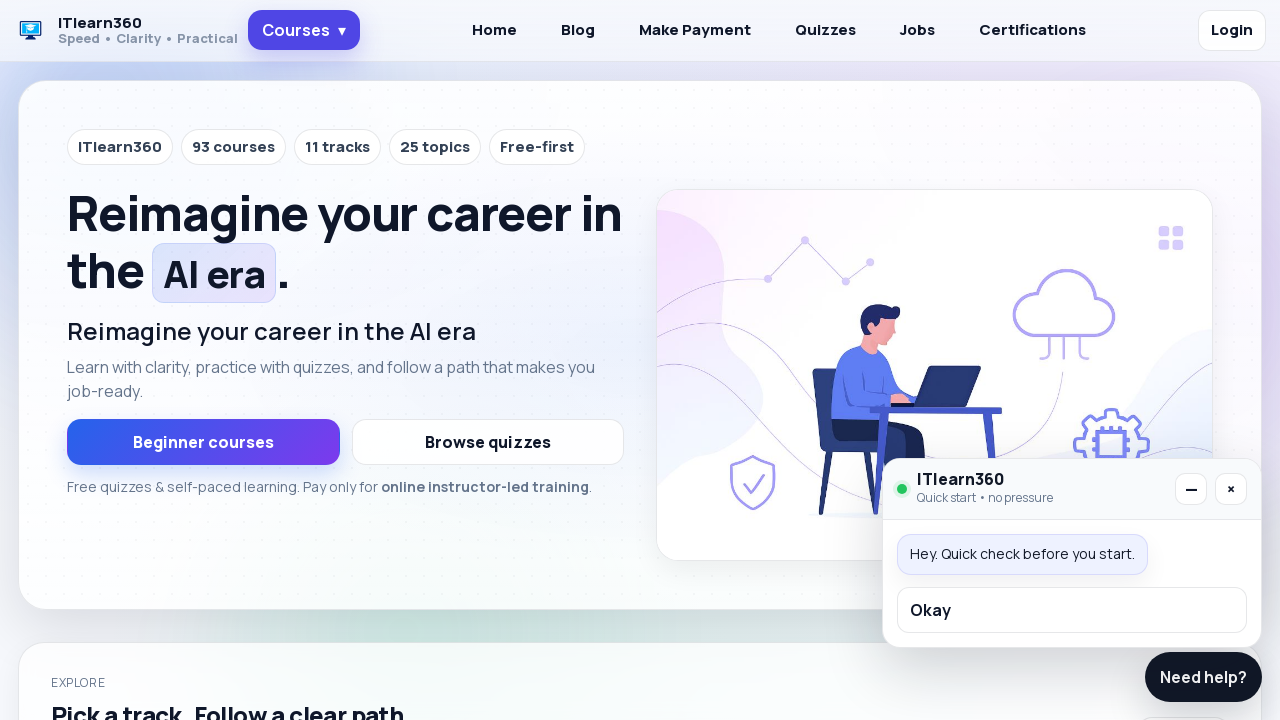

Located all anchor elements on the page
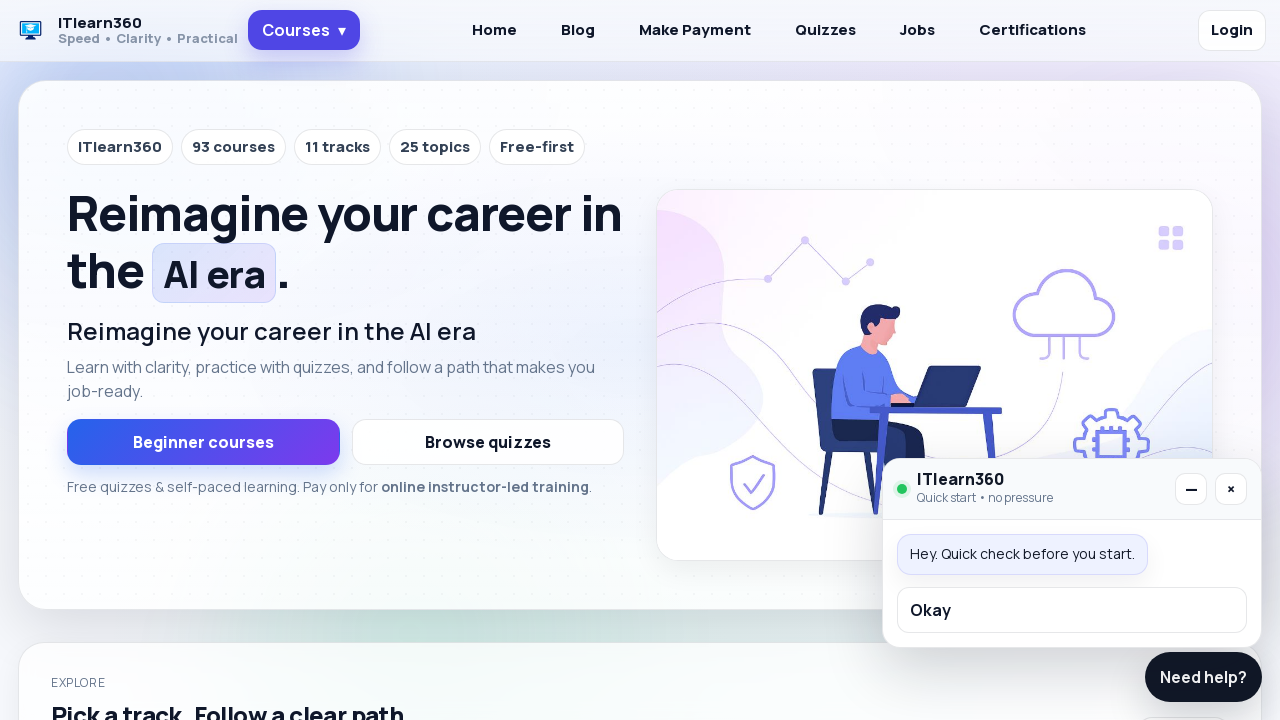

Verified that page contains at least one link
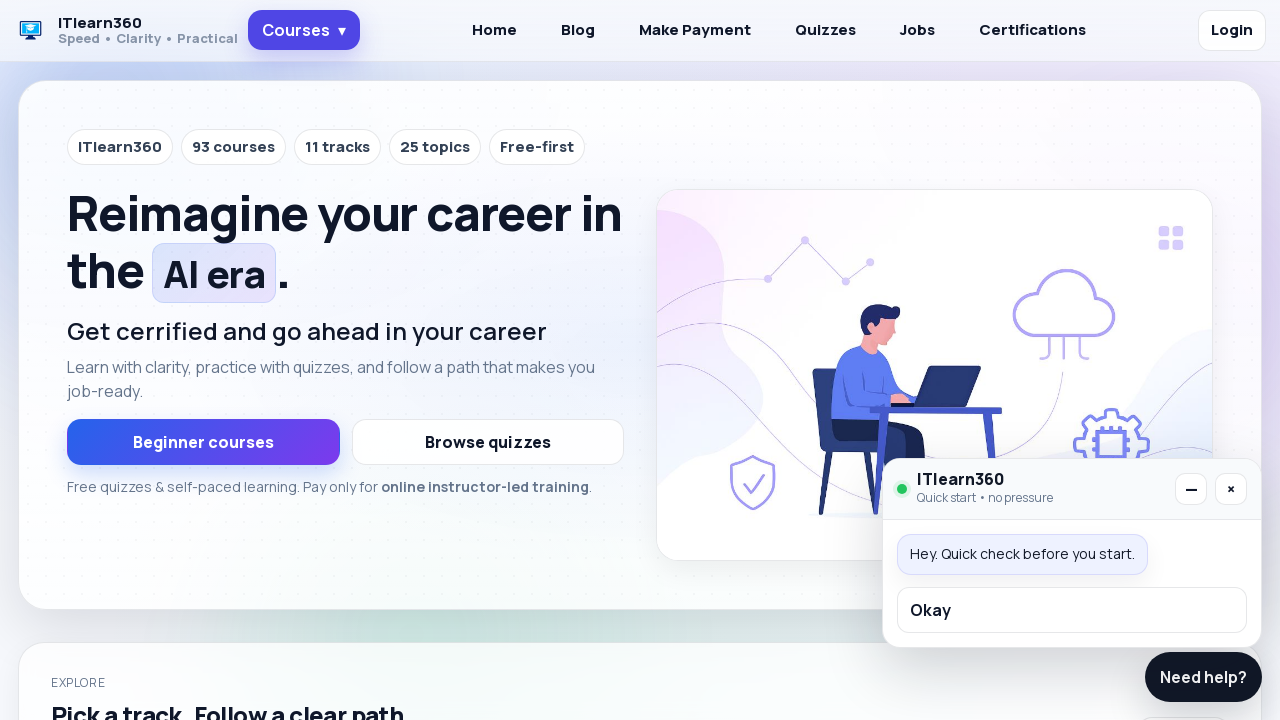

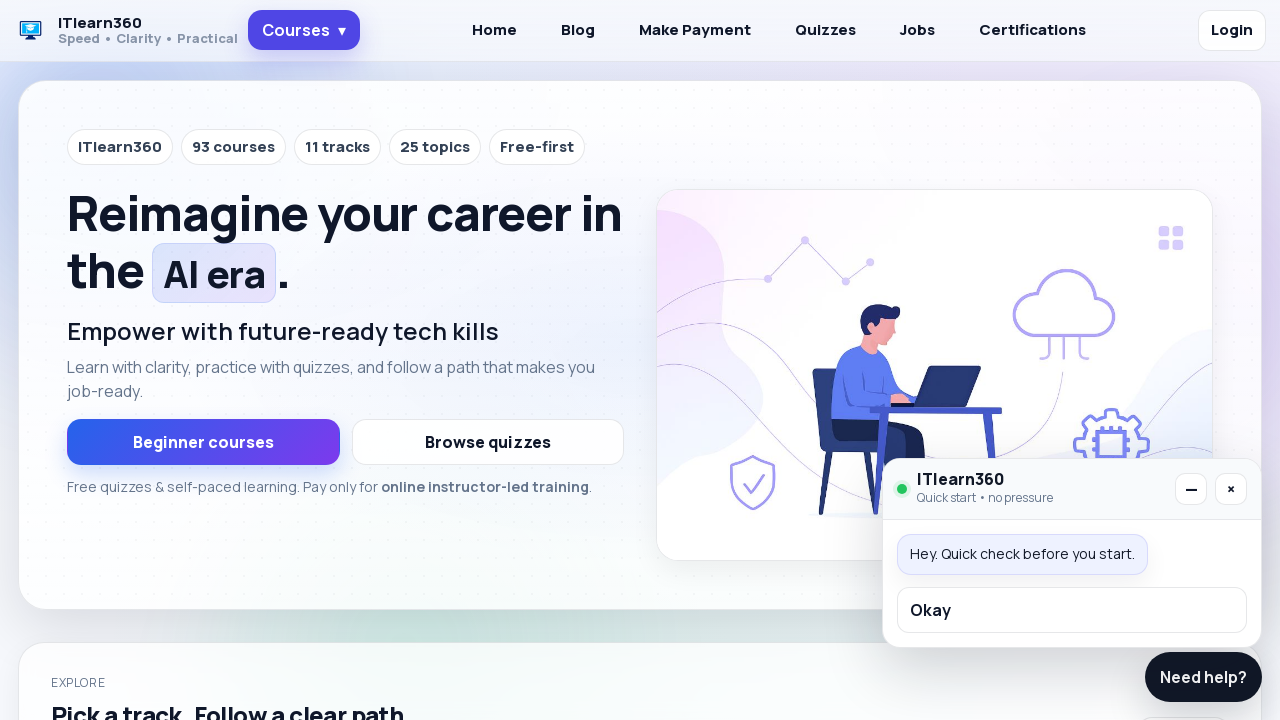